Simple test that navigates to the Foodpanda homepage and verifies the page loads successfully

Starting URL: https://www.foodpanda.com/

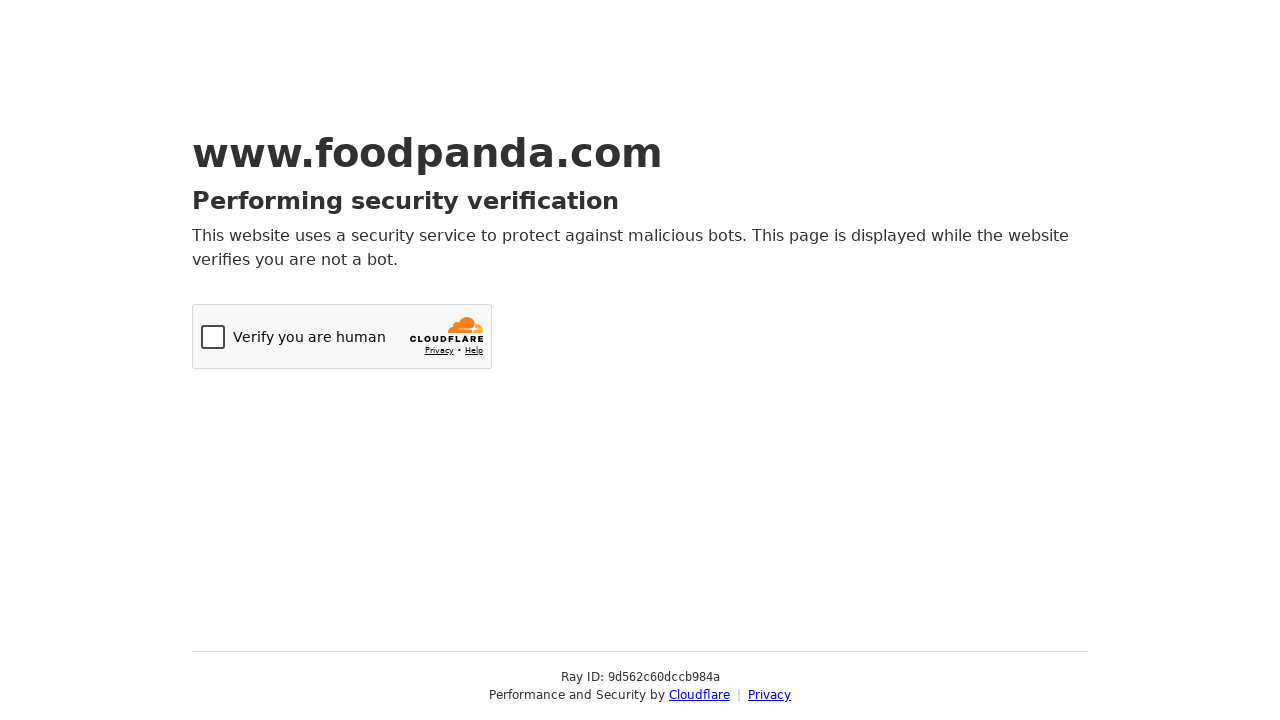

Navigated to Foodpanda homepage
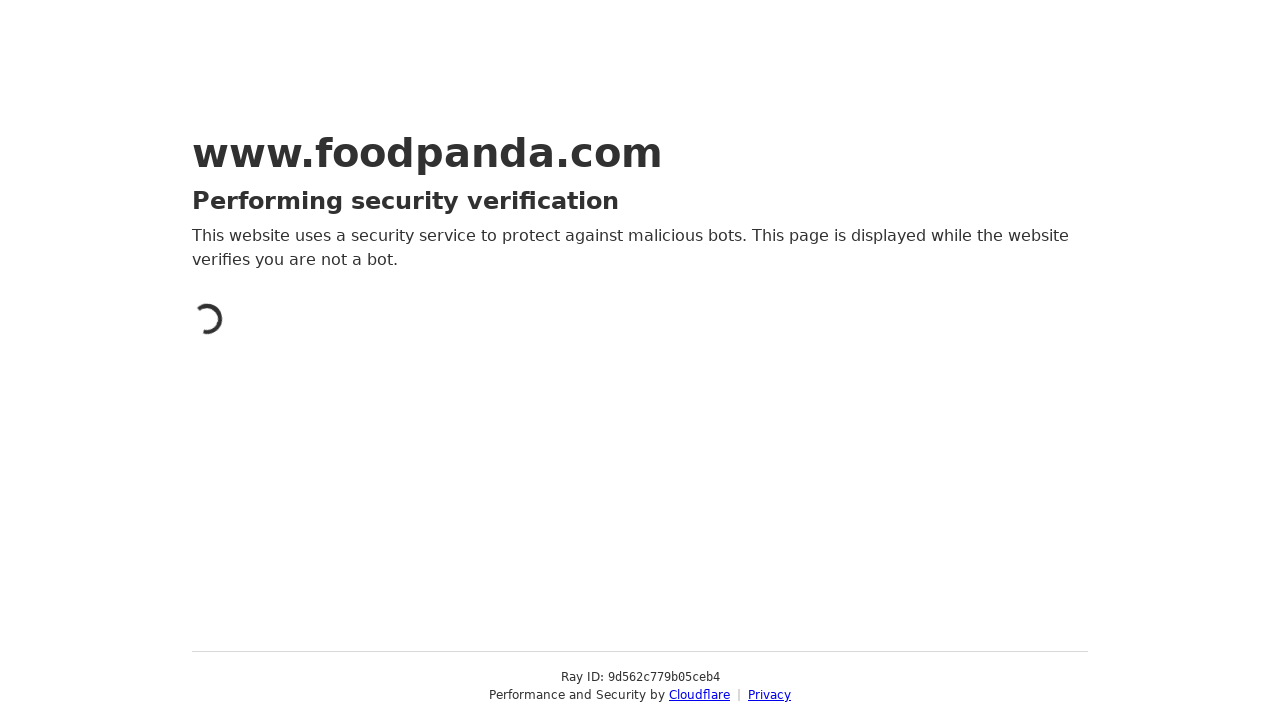

Page DOM content fully loaded
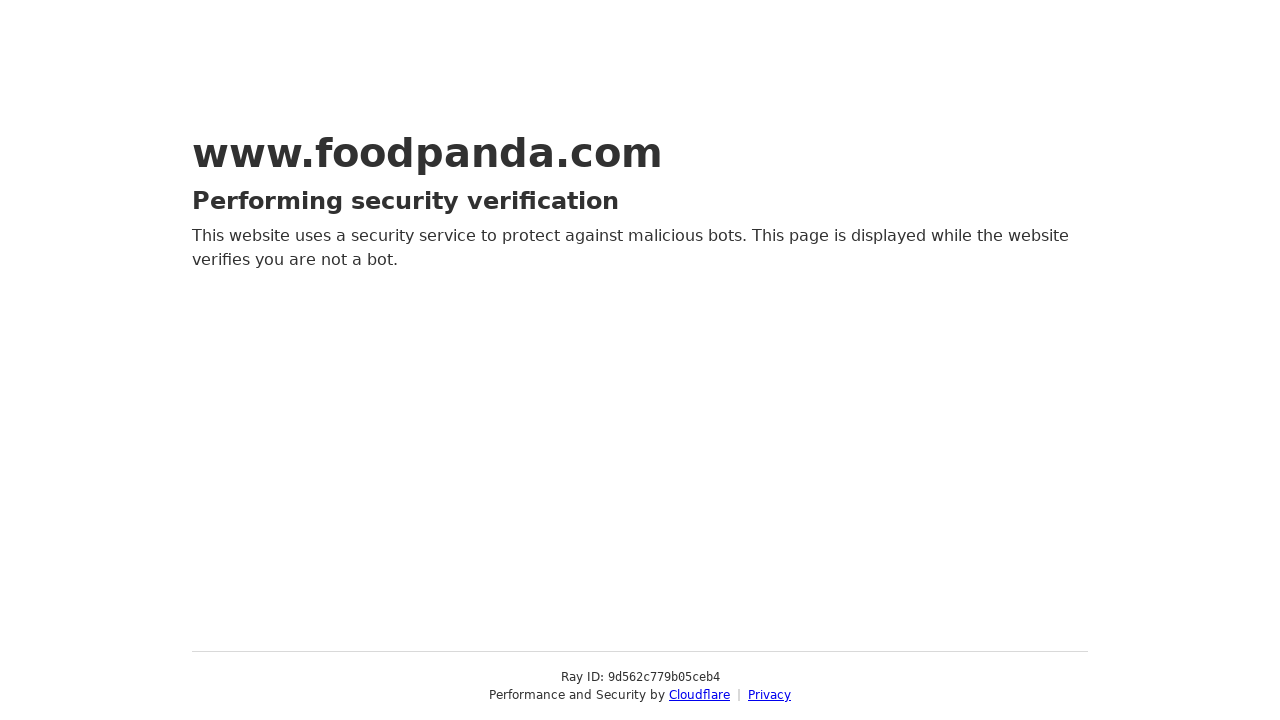

Body element is visible, page loaded successfully
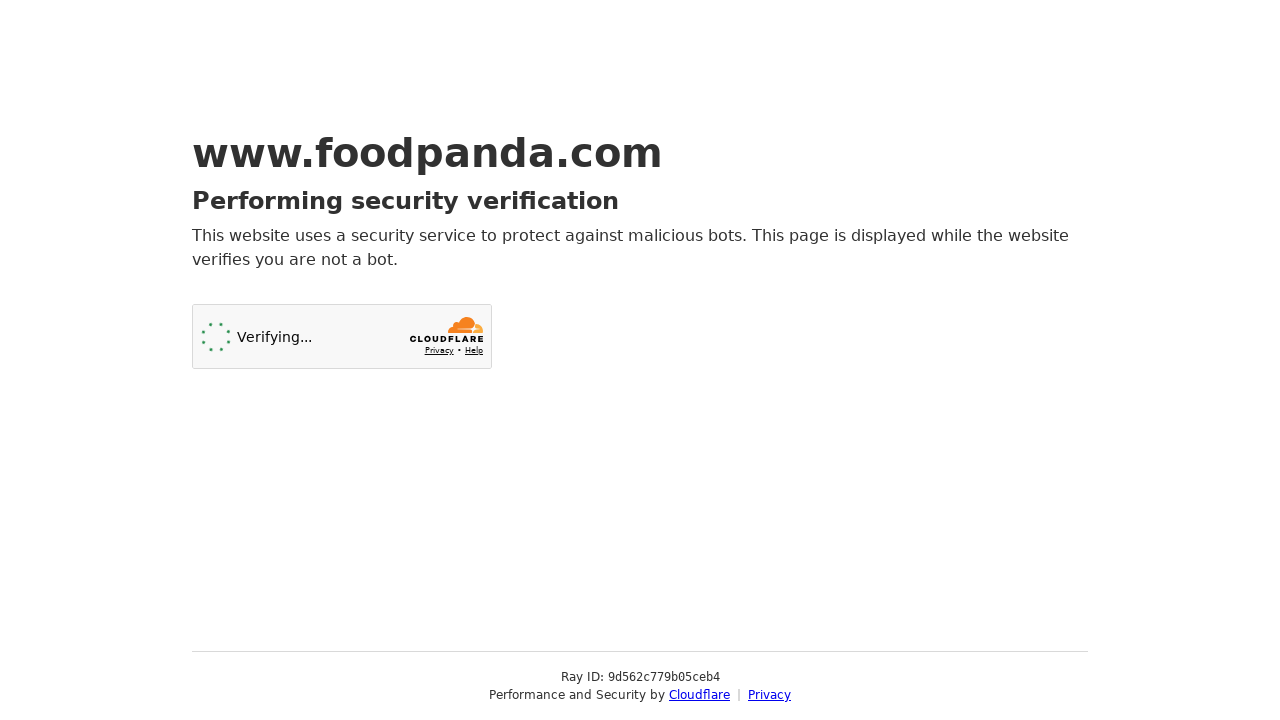

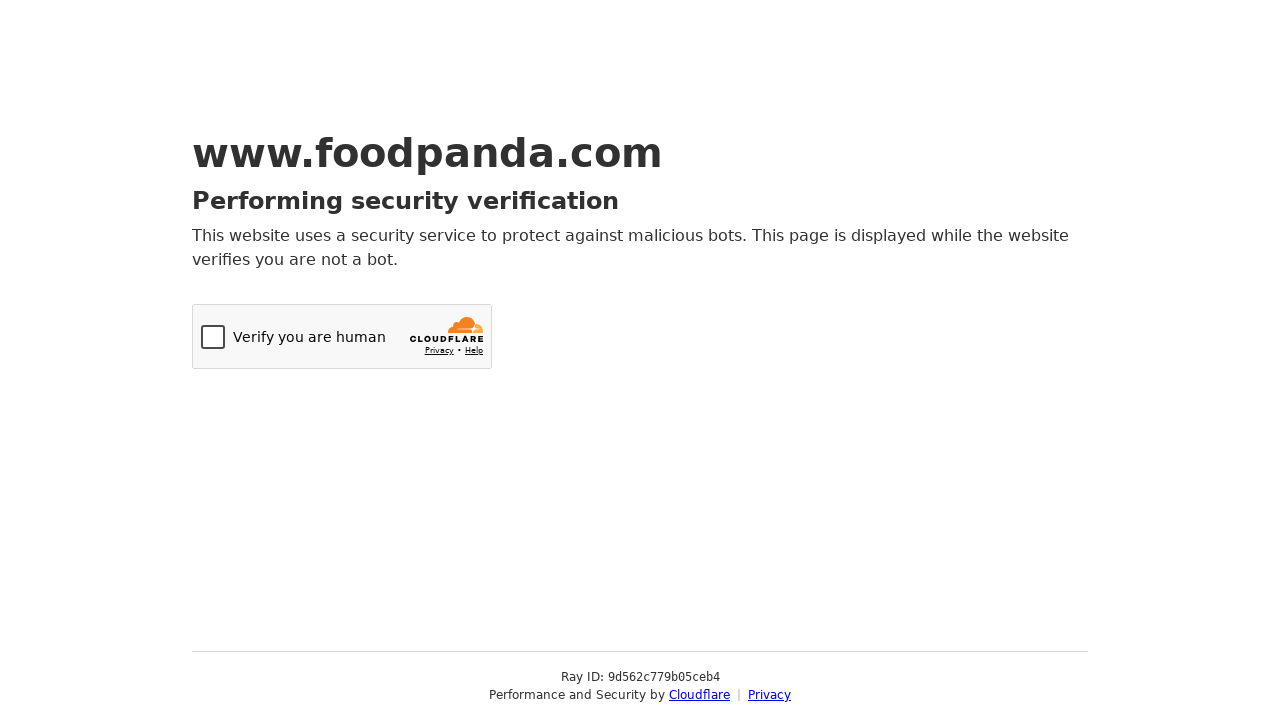